Navigates to the DemoQA automation practice form and submits the form by clicking the submit button

Starting URL: https://demoqa.com/automation-practice-form

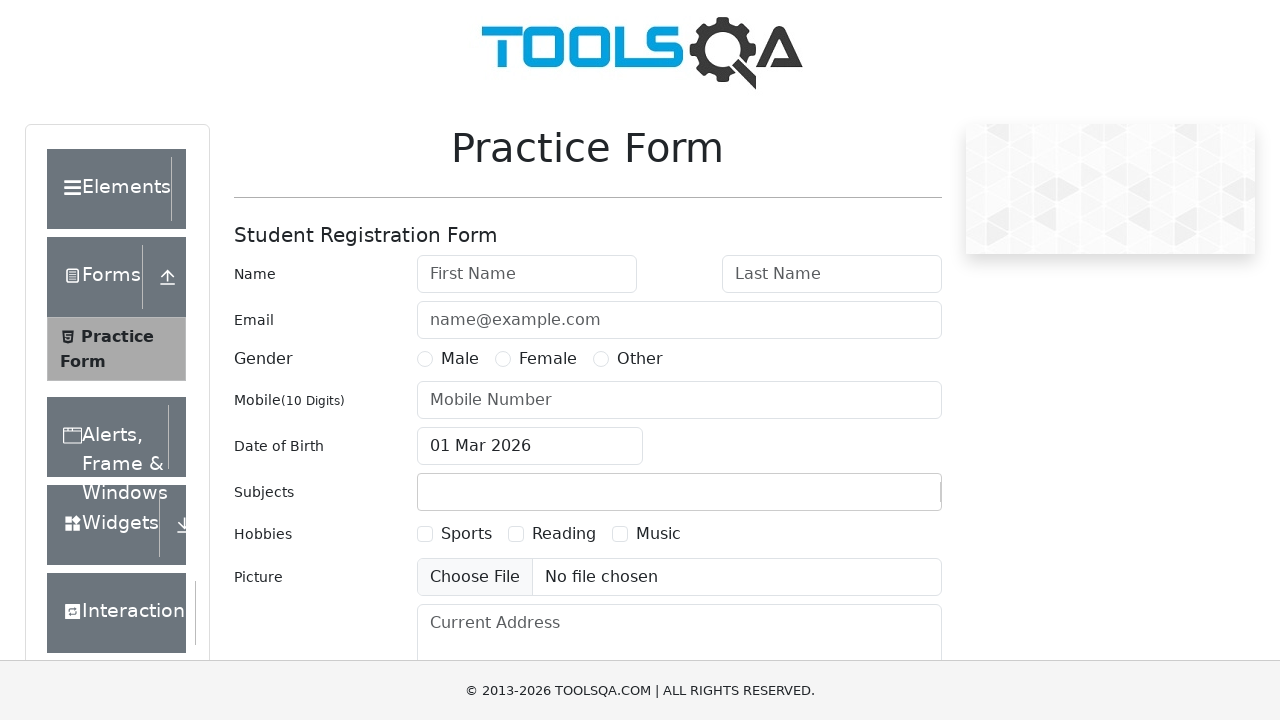

Navigated to DemoQA automation practice form
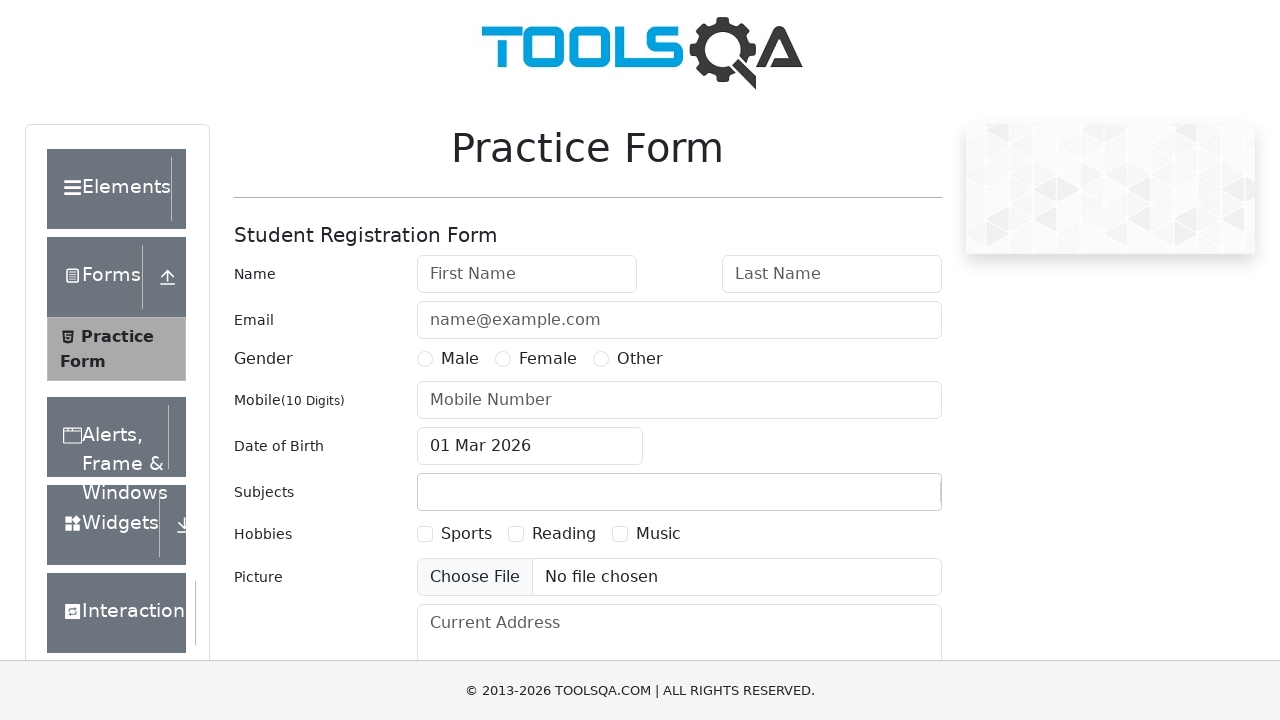

Clicked the submit button on the practice form at (885, 499) on #submit
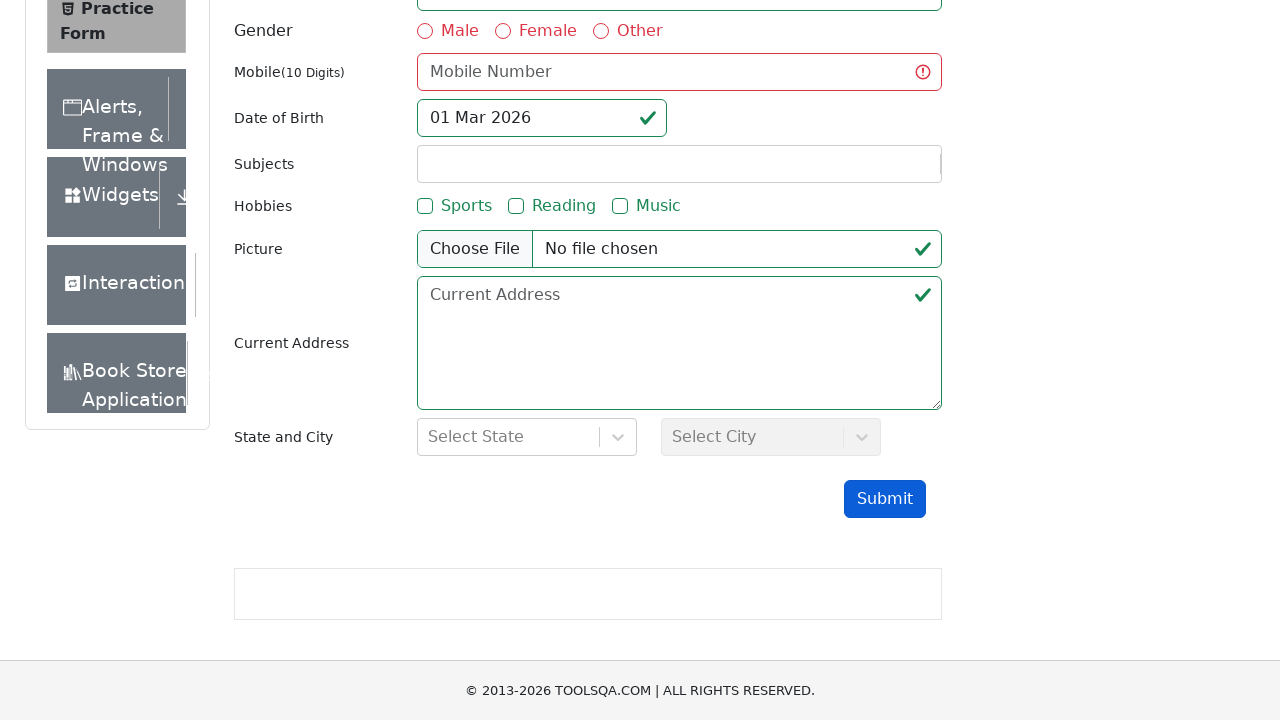

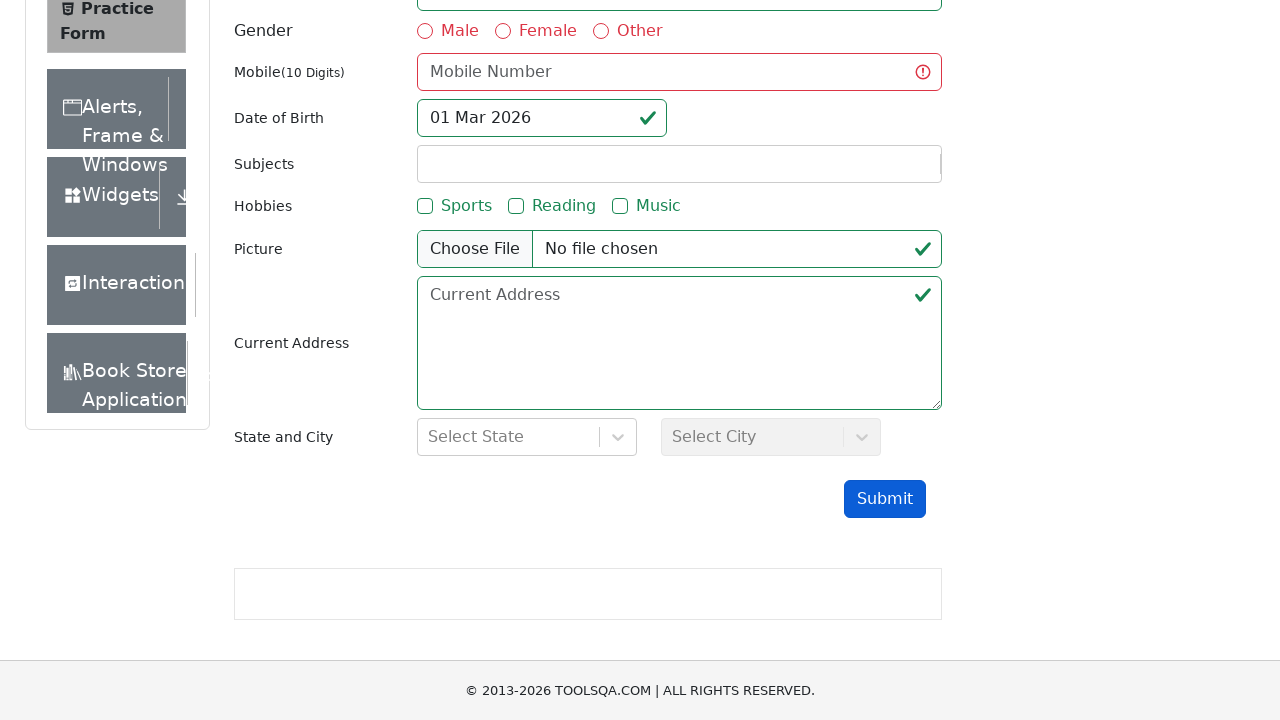